Tests browser window handling by clicking a social media link that opens a new window, switching to the child window, closing it, and switching back to the parent window.

Starting URL: https://opensource-demo.orangehrmlive.com/web/index.php/auth/login

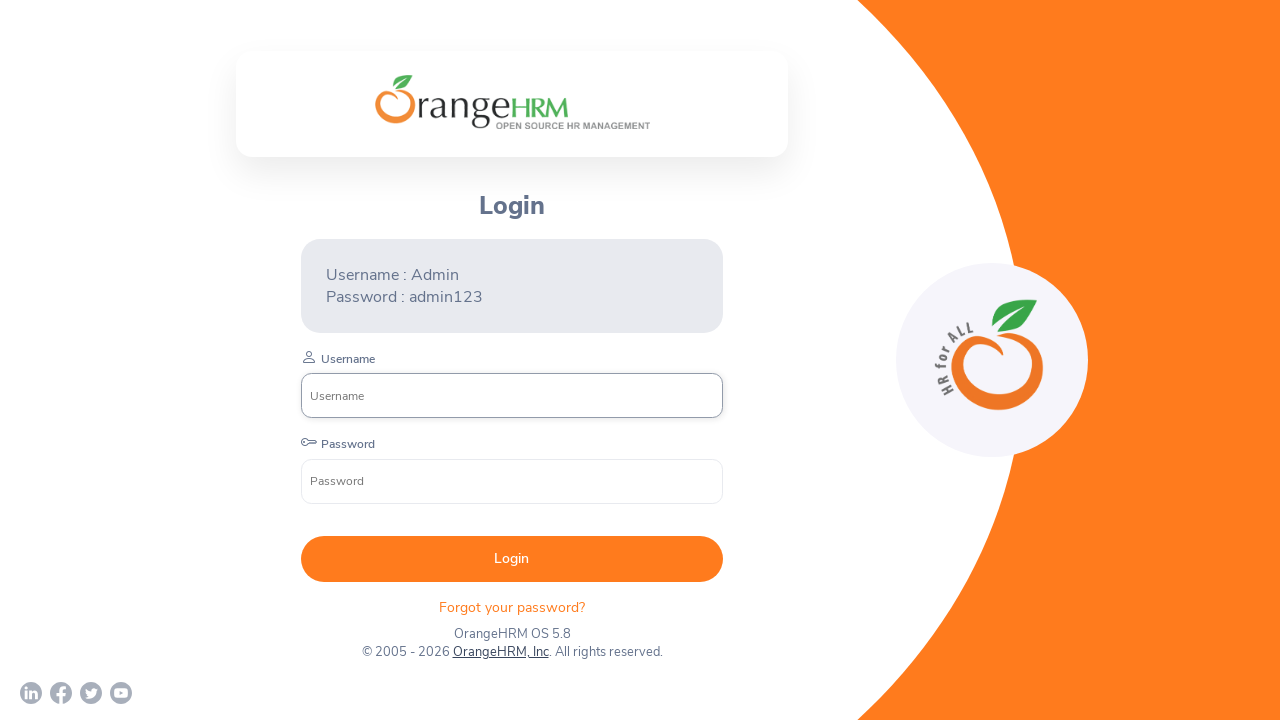

Waited for page to load with networkidle state
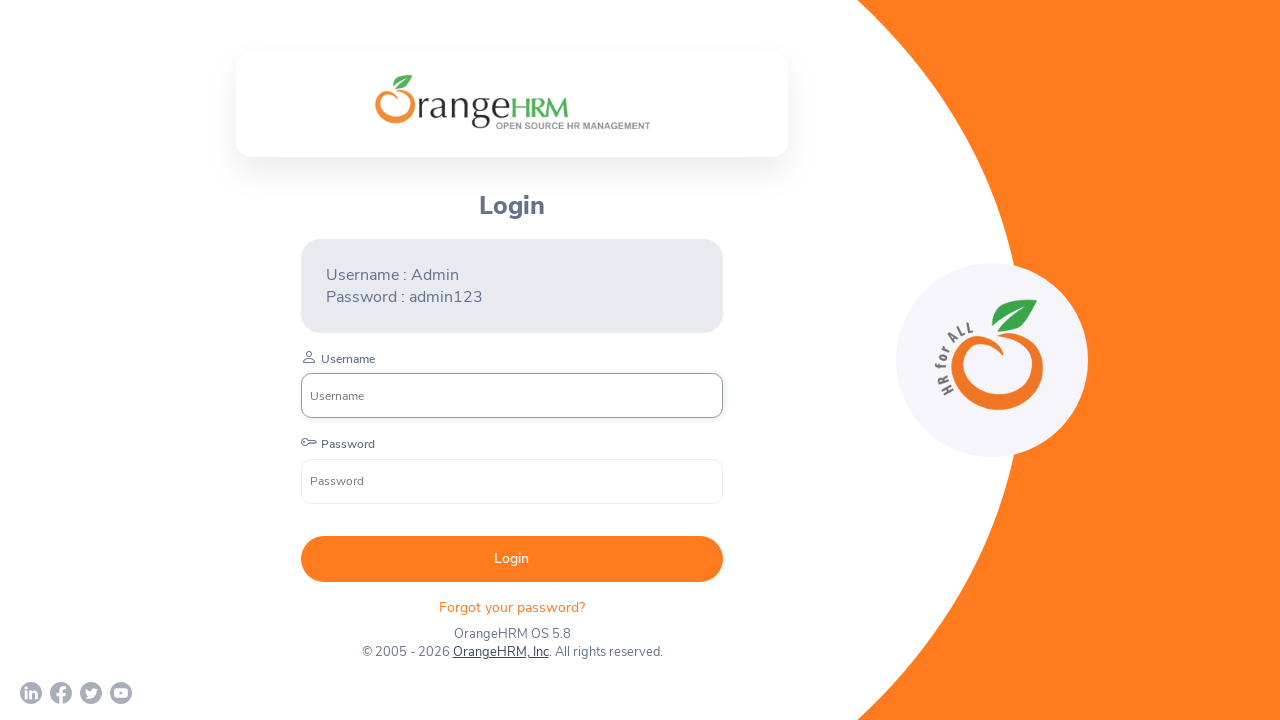

Clicked Twitter social media link which opens in a new window at (91, 693) on a[href*='twitter']
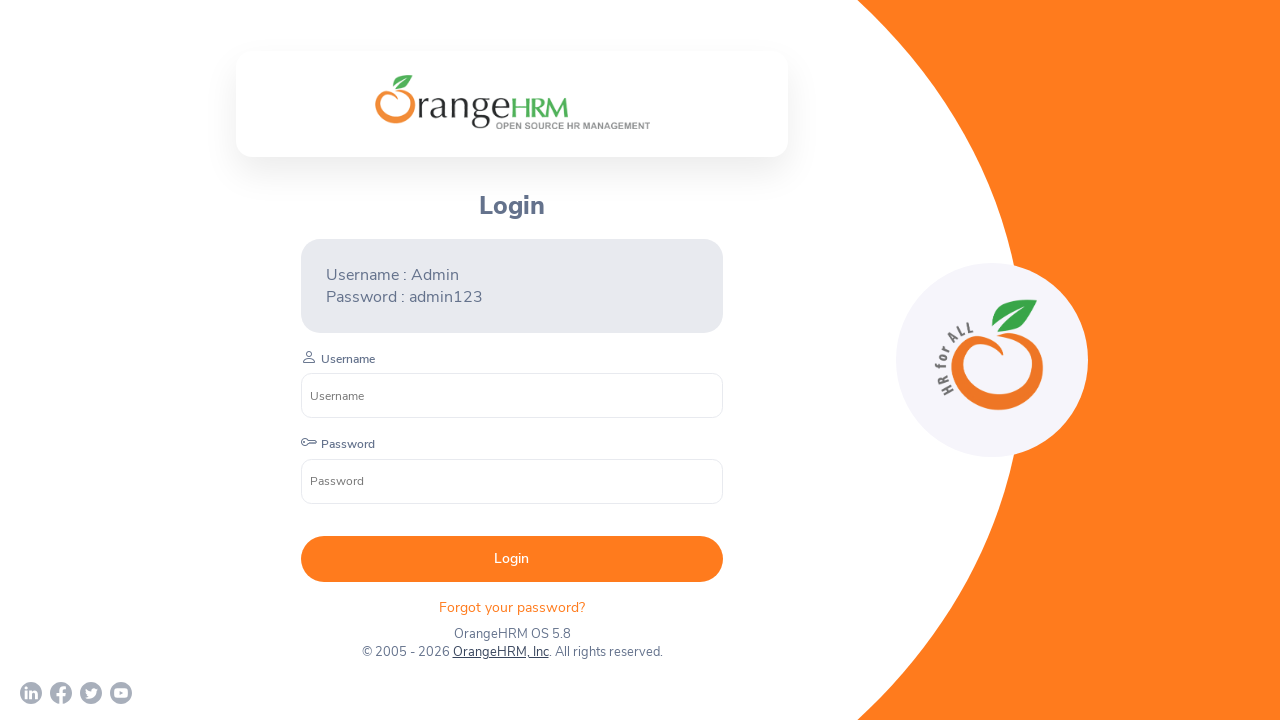

Switched to child window after Twitter link opened
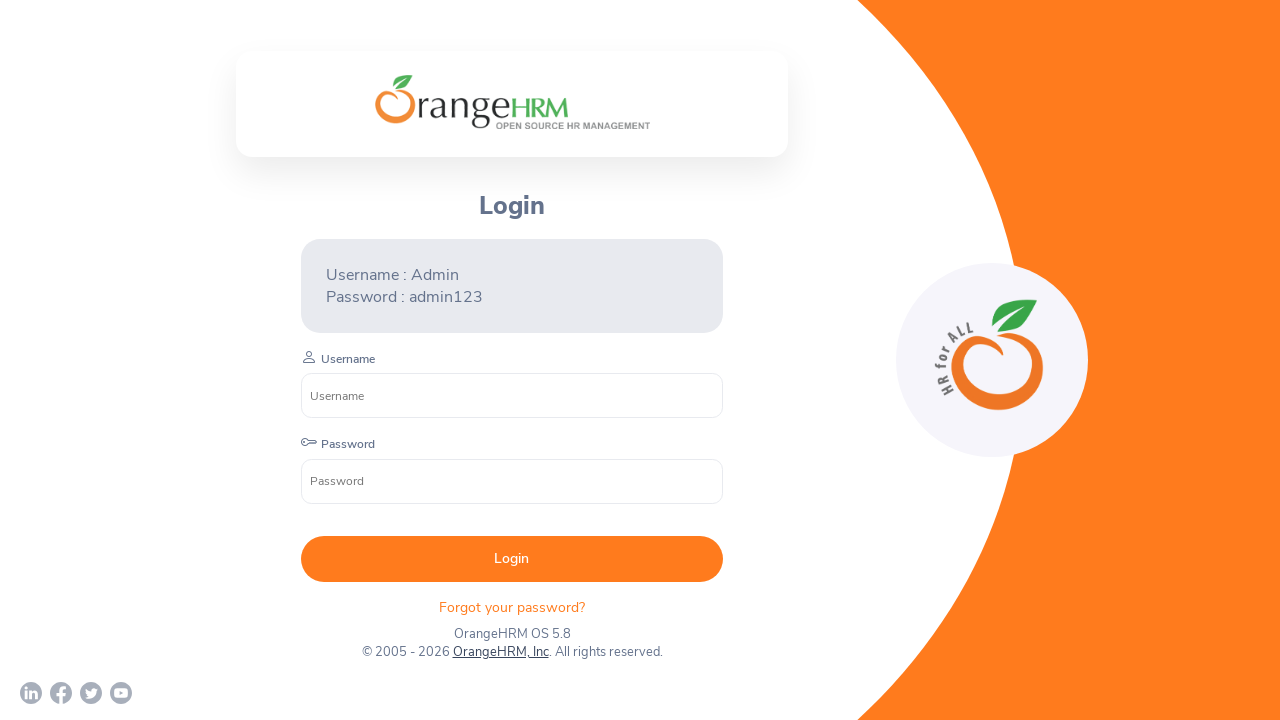

Waited for child window to load with domcontentloaded state
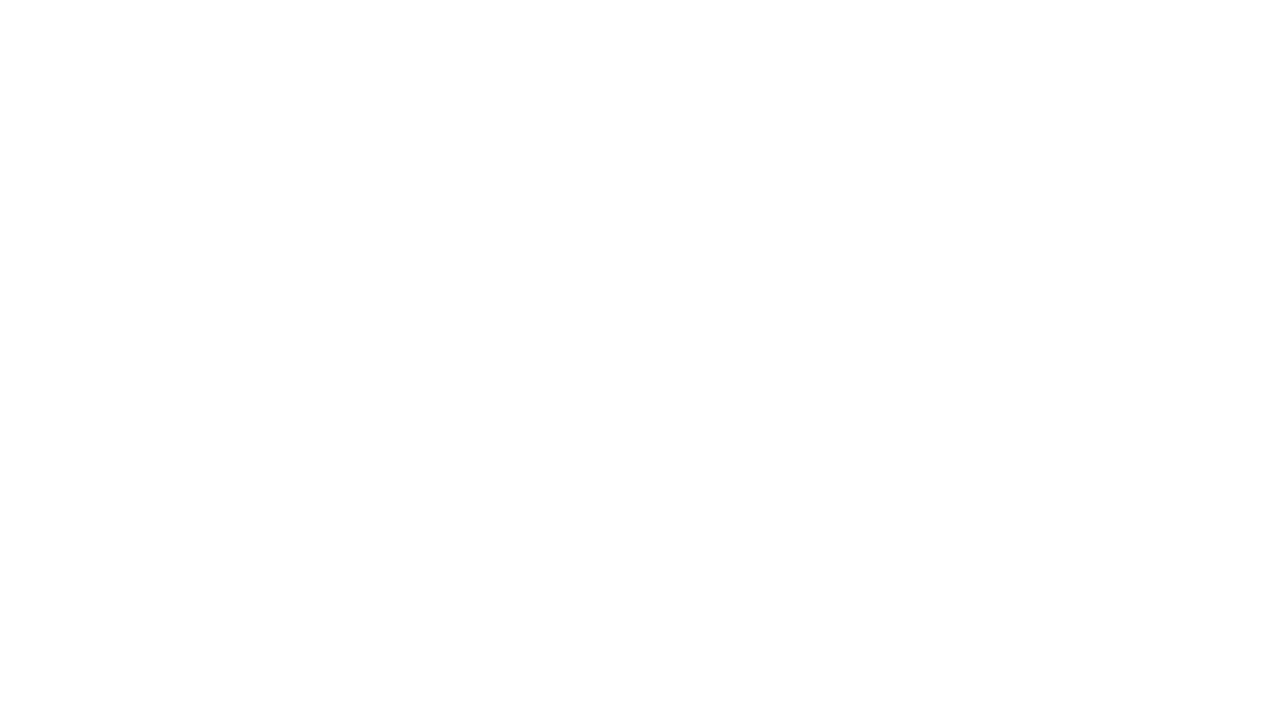

Verified child window URL: chrome-error://chromewebdata/
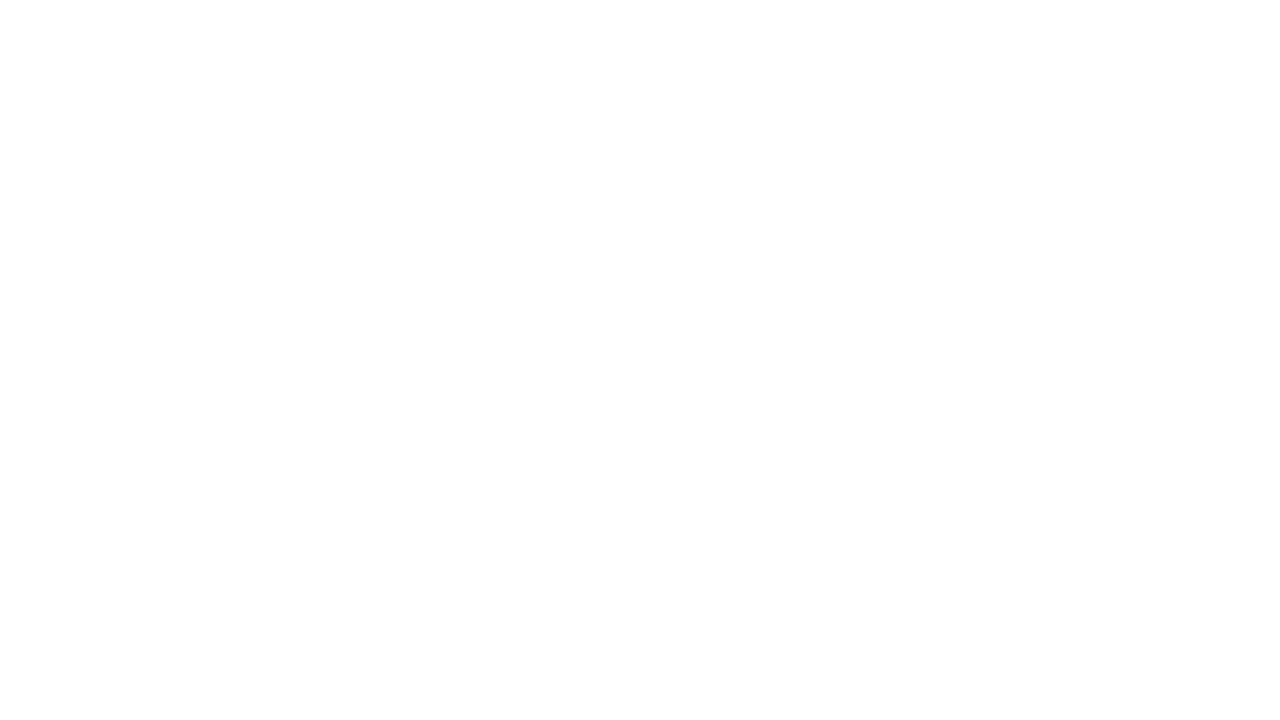

Closed child window
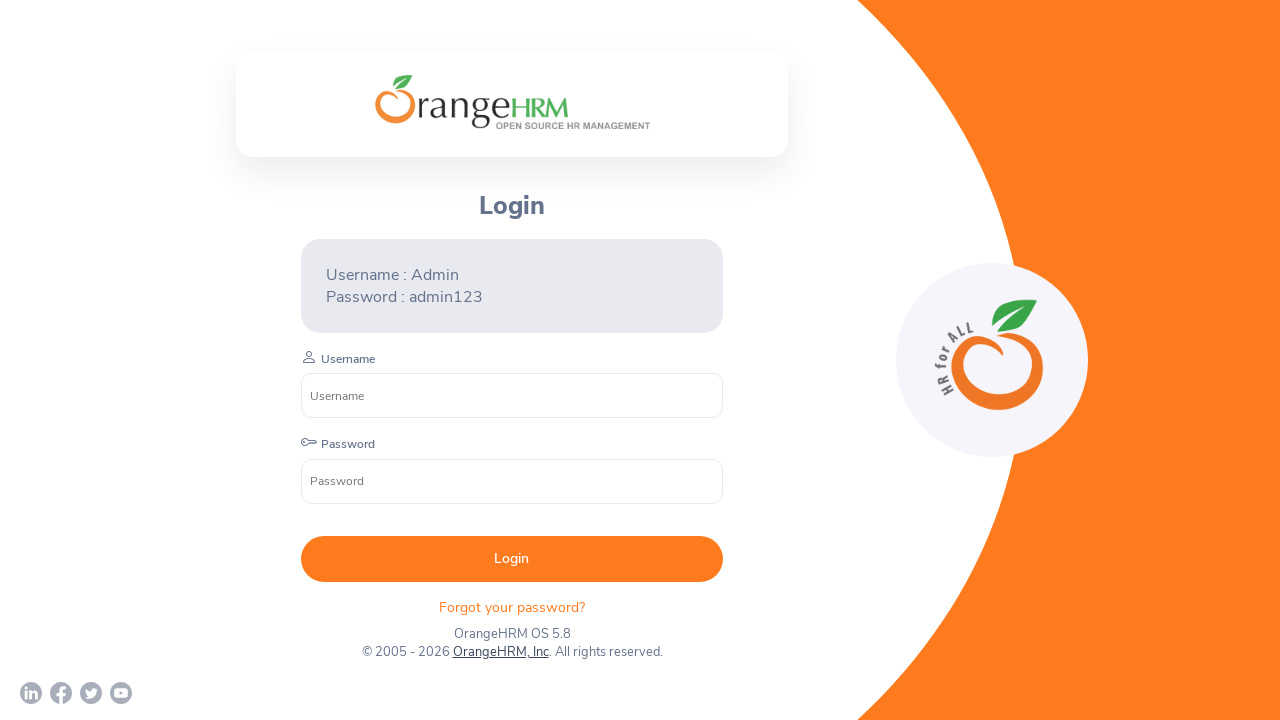

Switched back to parent window and verified URL: https://opensource-demo.orangehrmlive.com/web/index.php/auth/login
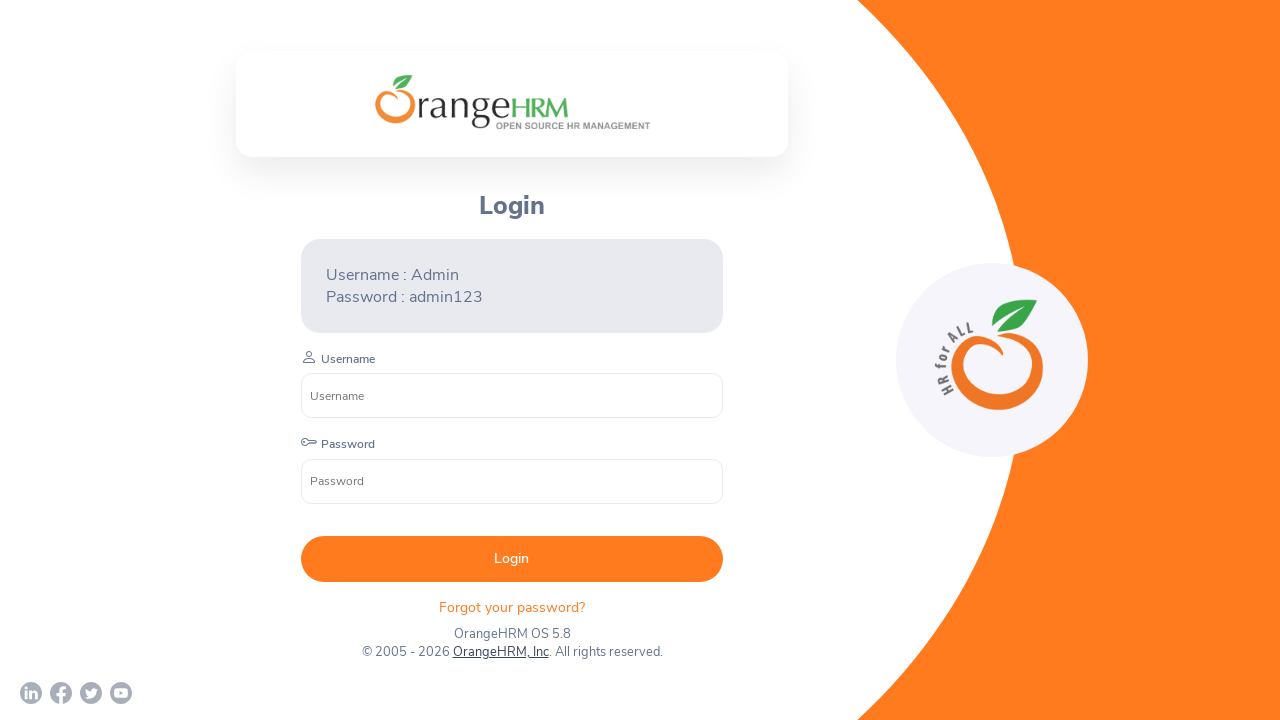

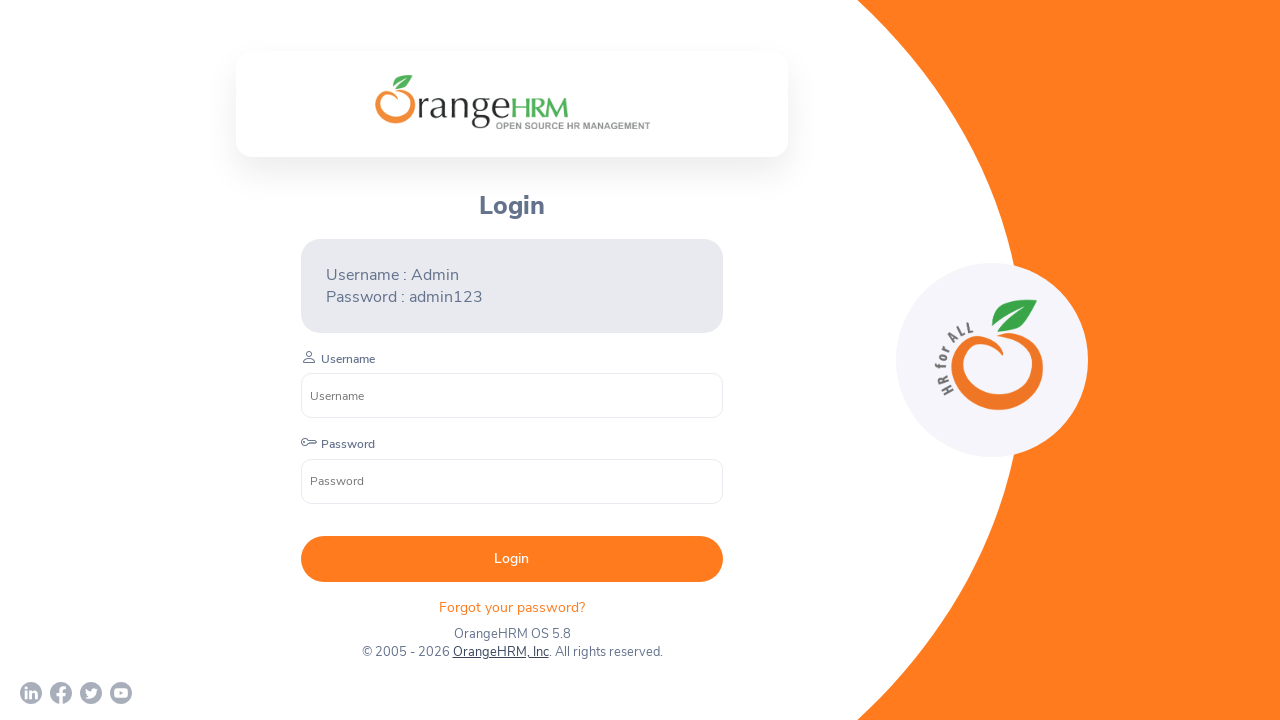